Solves a math problem by extracting a value from an element attribute, calculating the result, and submitting the form with checkbox and radio button selections

Starting URL: http://suninjuly.github.io/get_attribute.html

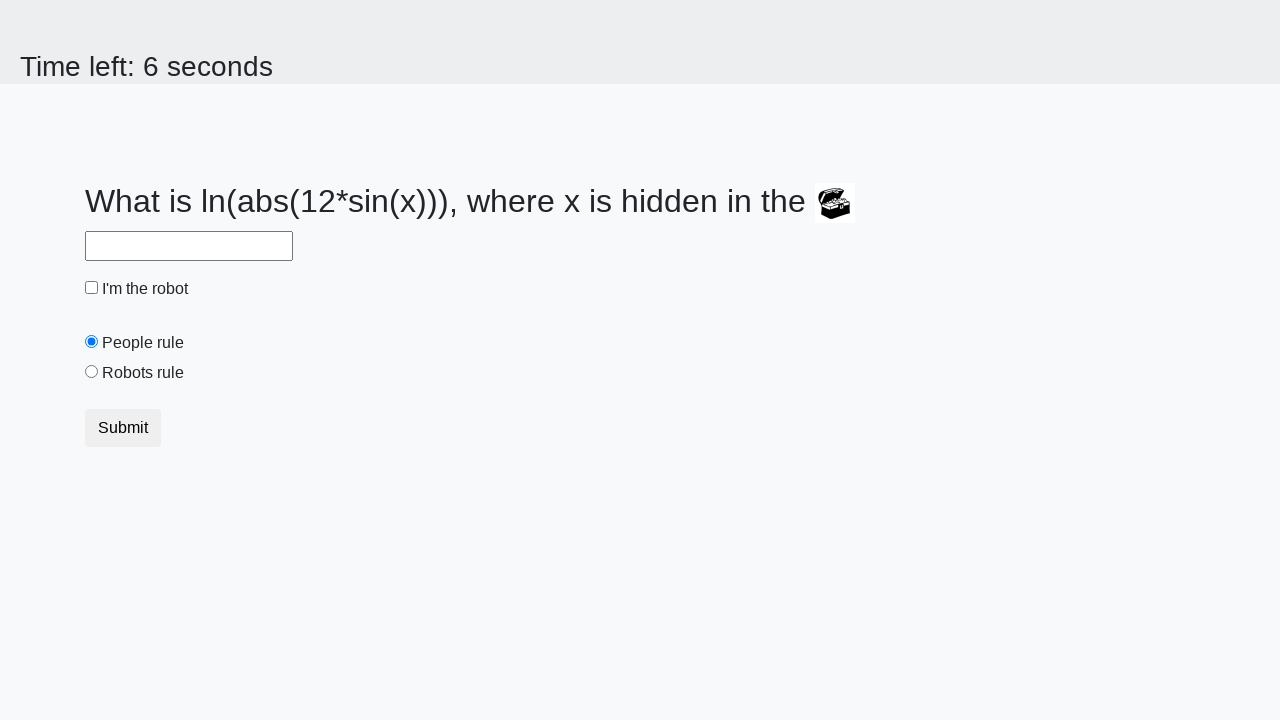

Located treasure element by ID
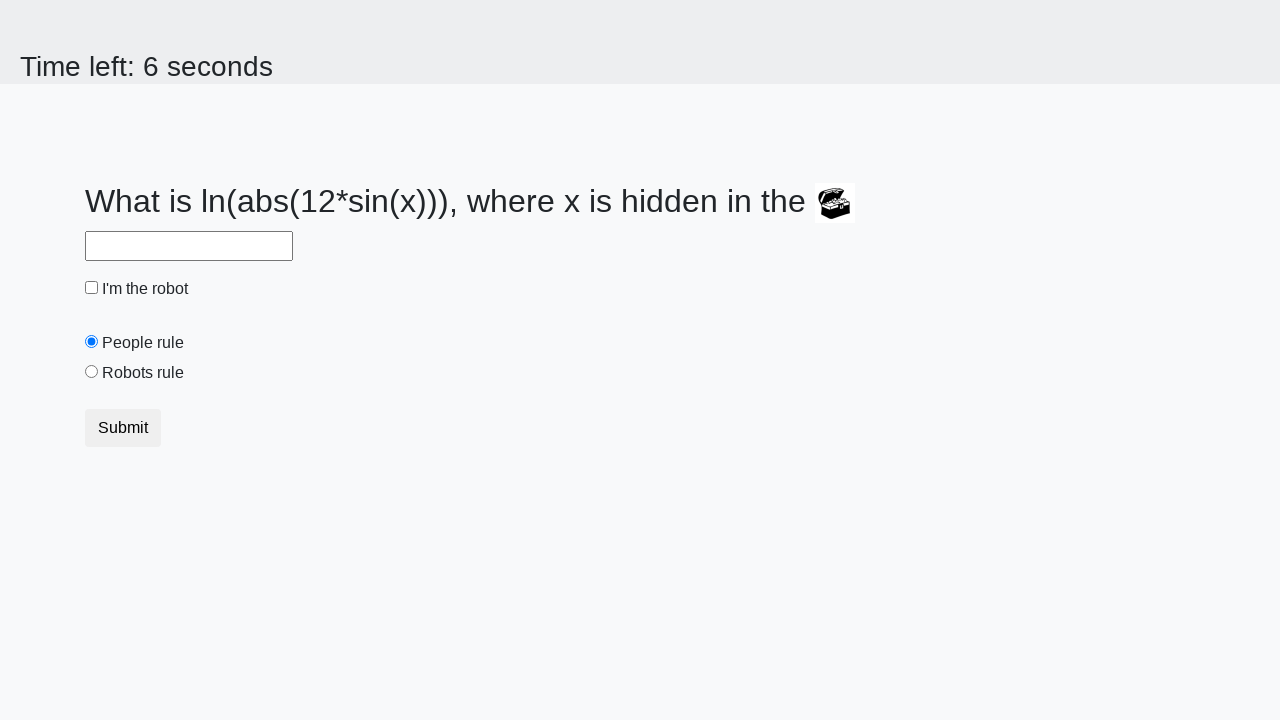

Extracted valuex attribute from treasure element
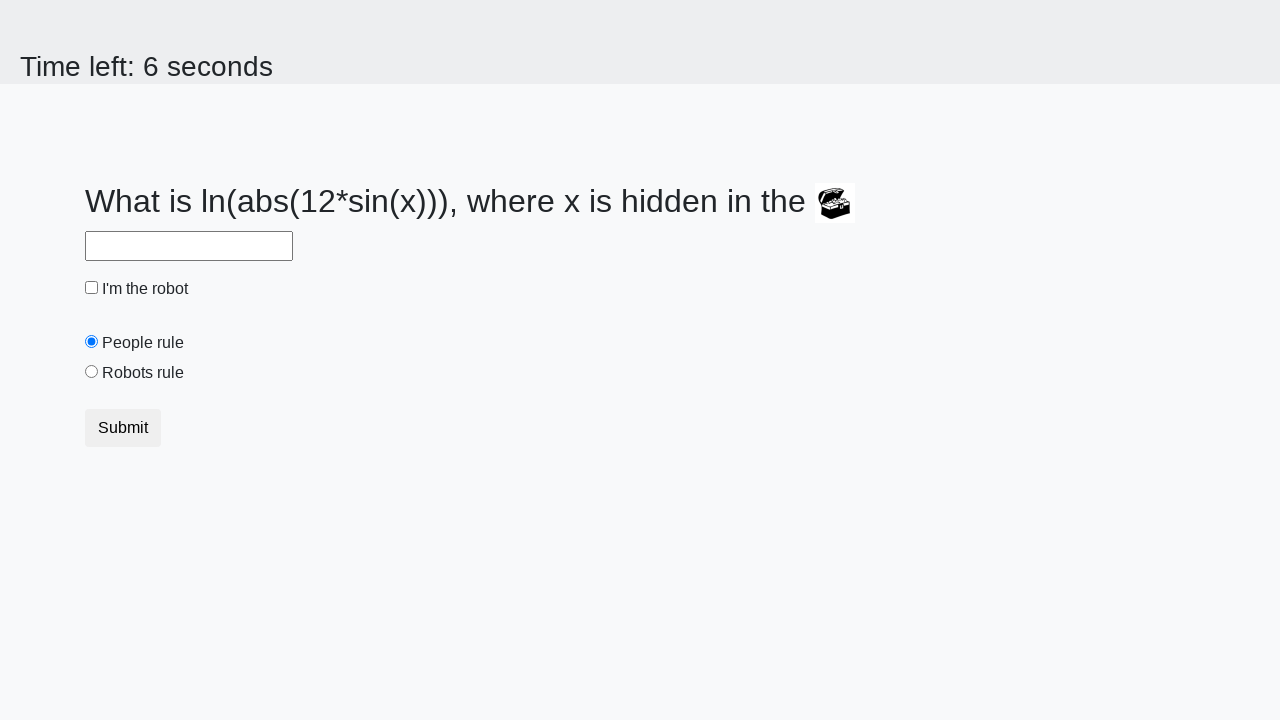

Calculated result using math formula: 2.480587117140421
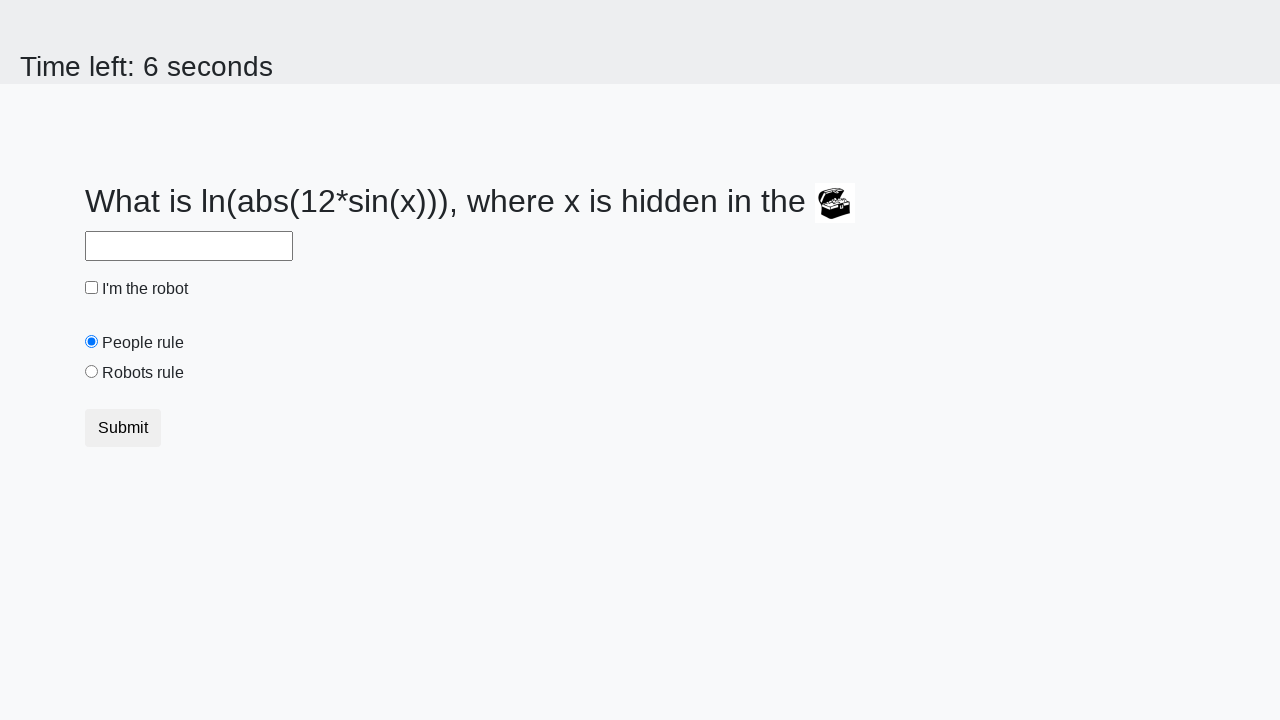

Filled answer field with calculated result on #answer
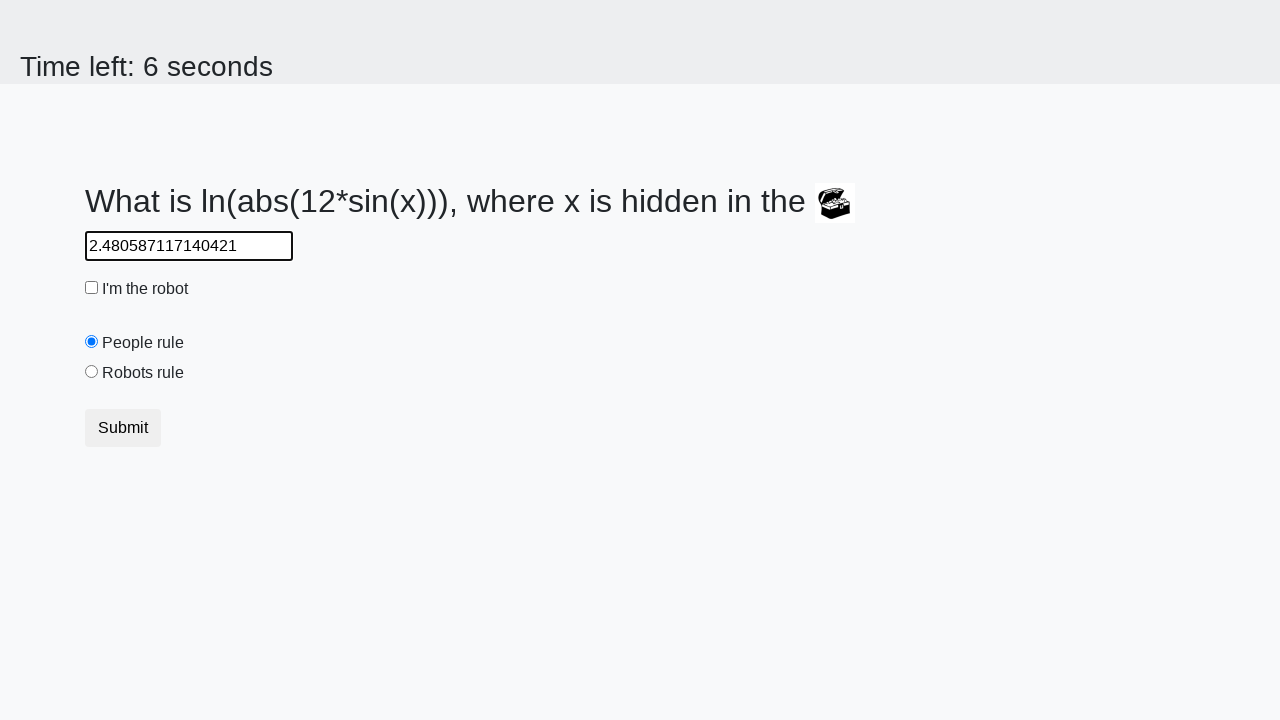

Clicked robot checkbox at (92, 288) on #robotCheckbox
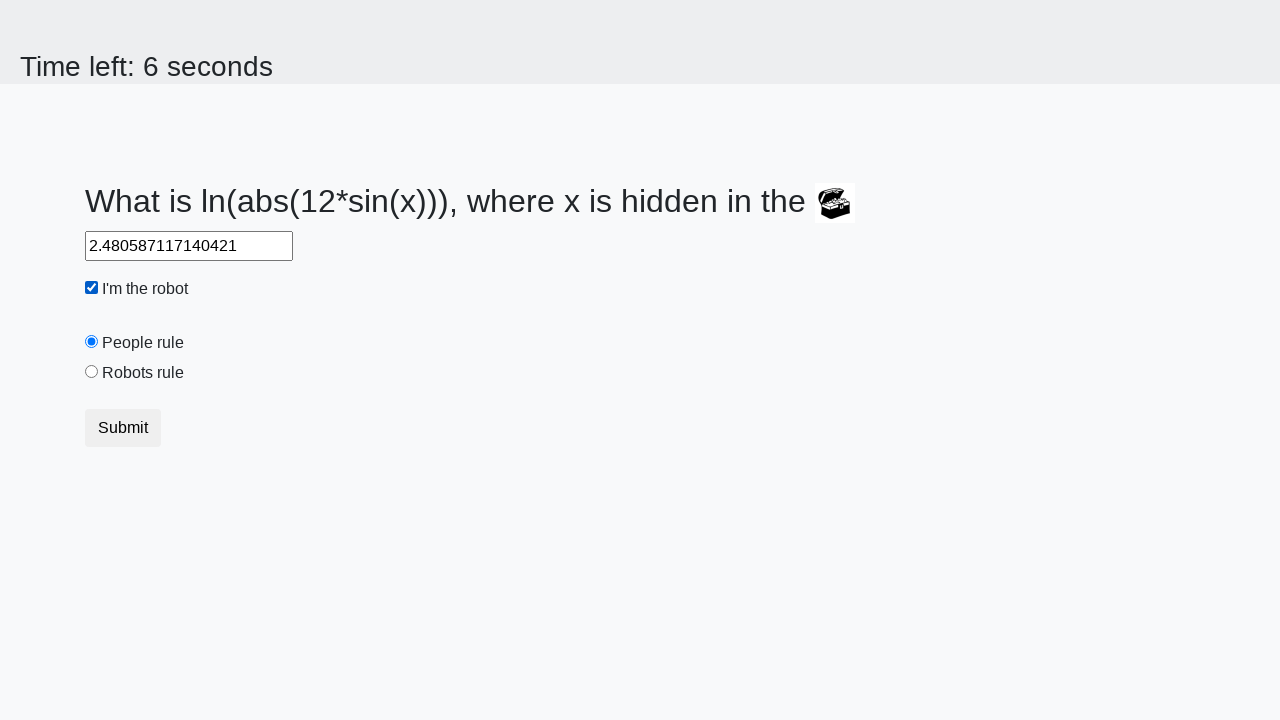

Selected robots radio button at (92, 372) on [value='robots']
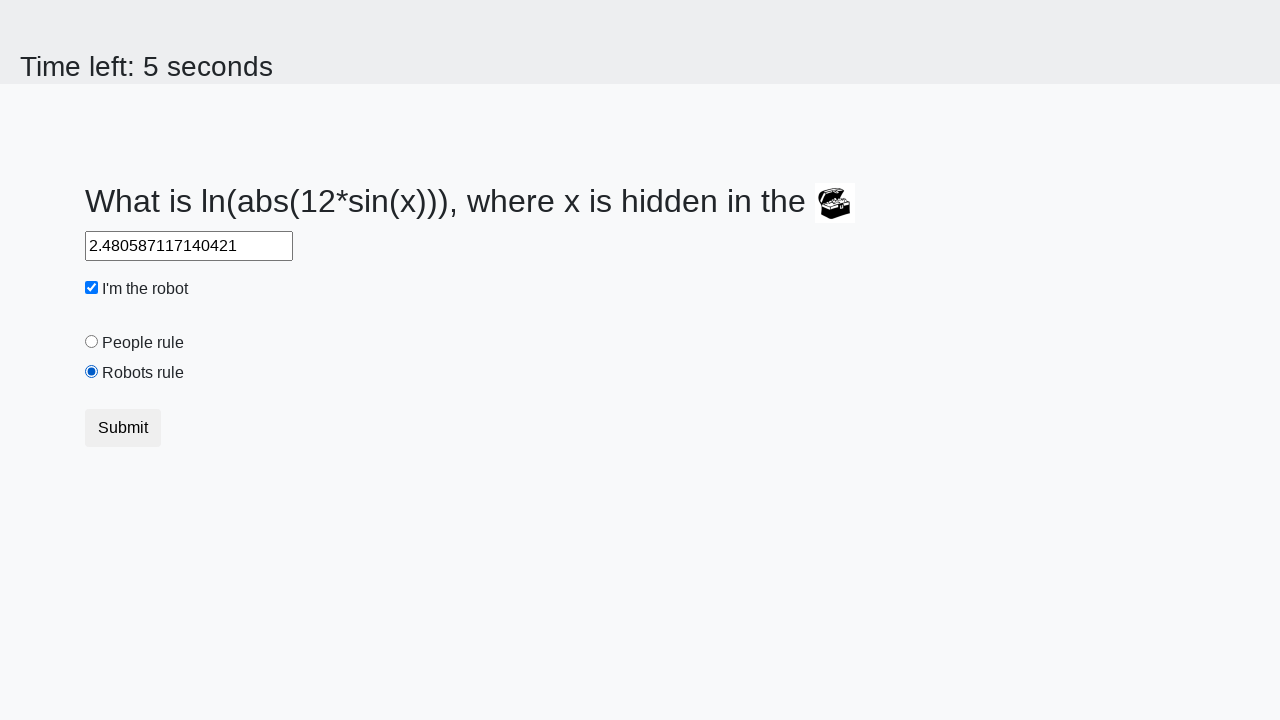

Clicked submit button to submit the form at (123, 428) on [type='submit']
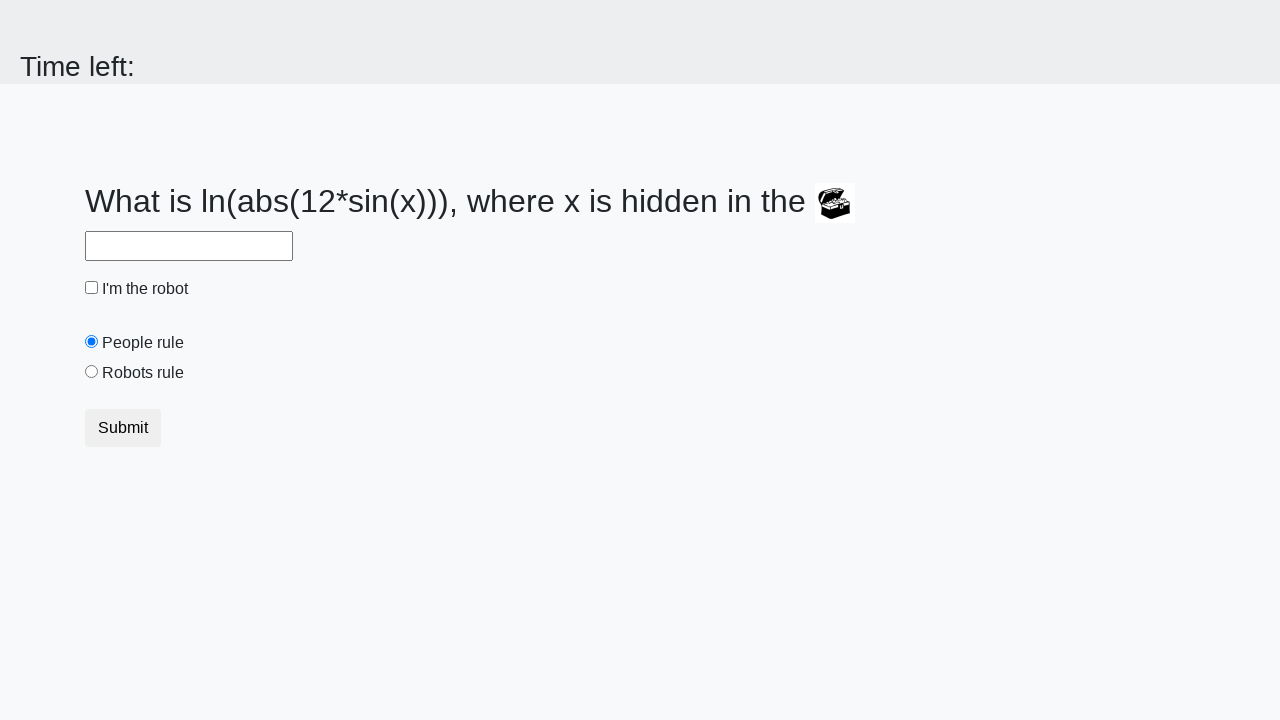

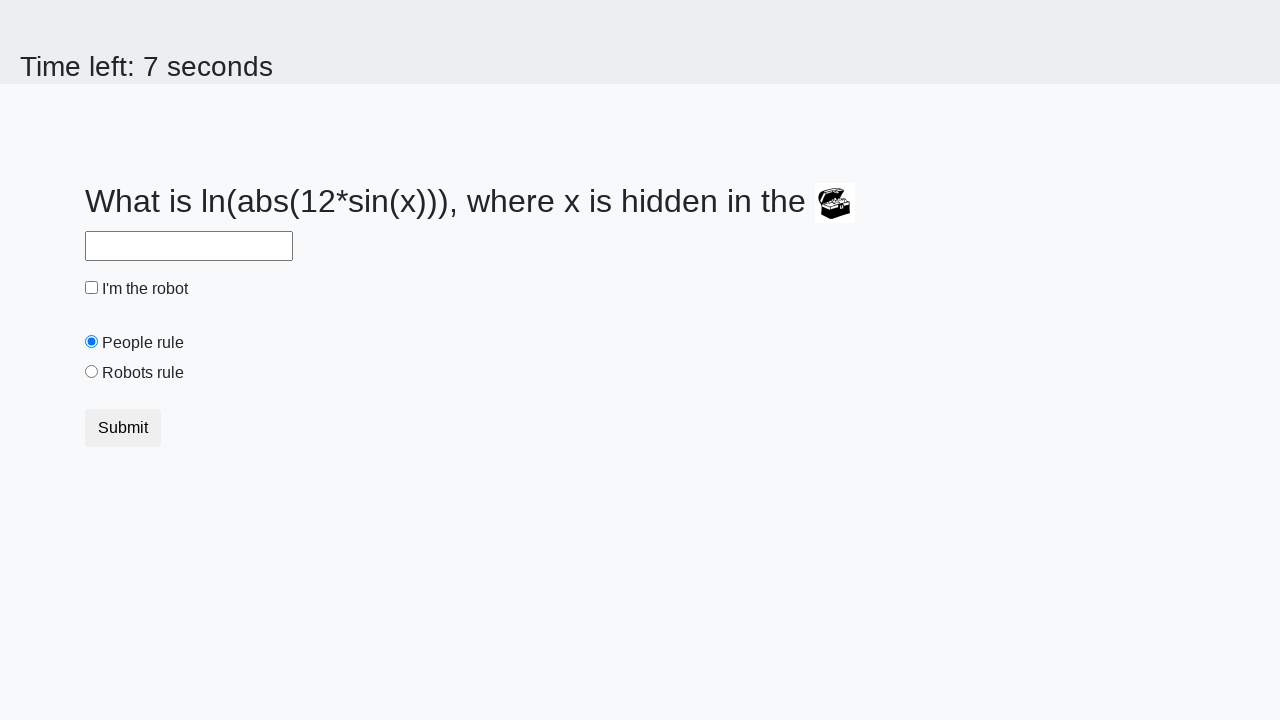